Tests checkbox interaction by clicking the first checkbox and verifying the selection state of both checkboxes

Starting URL: http://the-internet.herokuapp.com/checkboxes

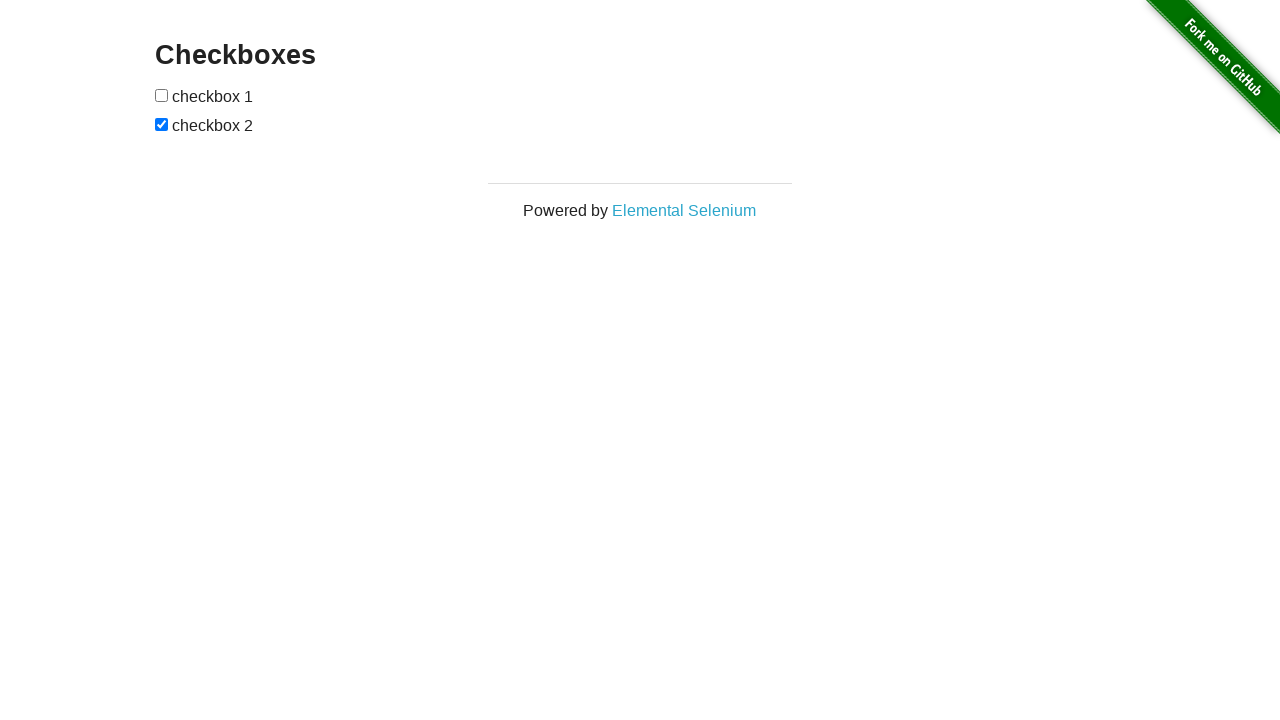

Clicked the first checkbox at (162, 95) on xpath=//input[@type='checkbox'][1]
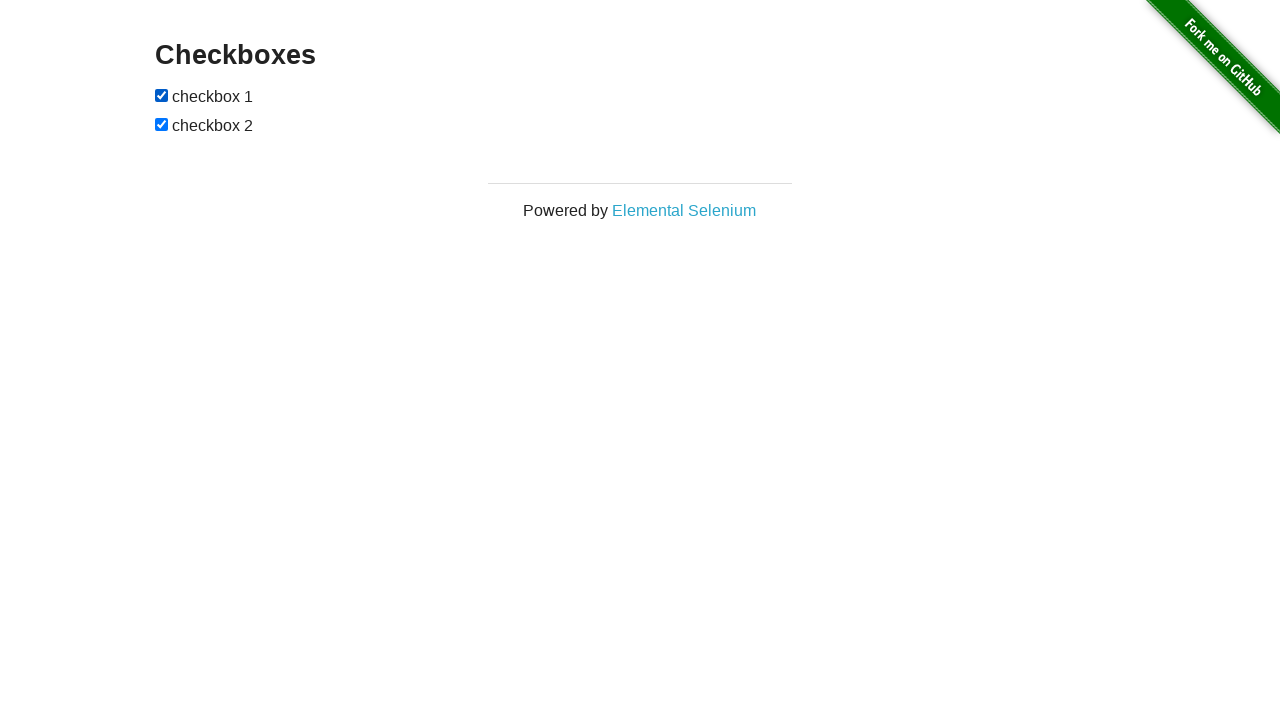

Checked the state of the first checkbox
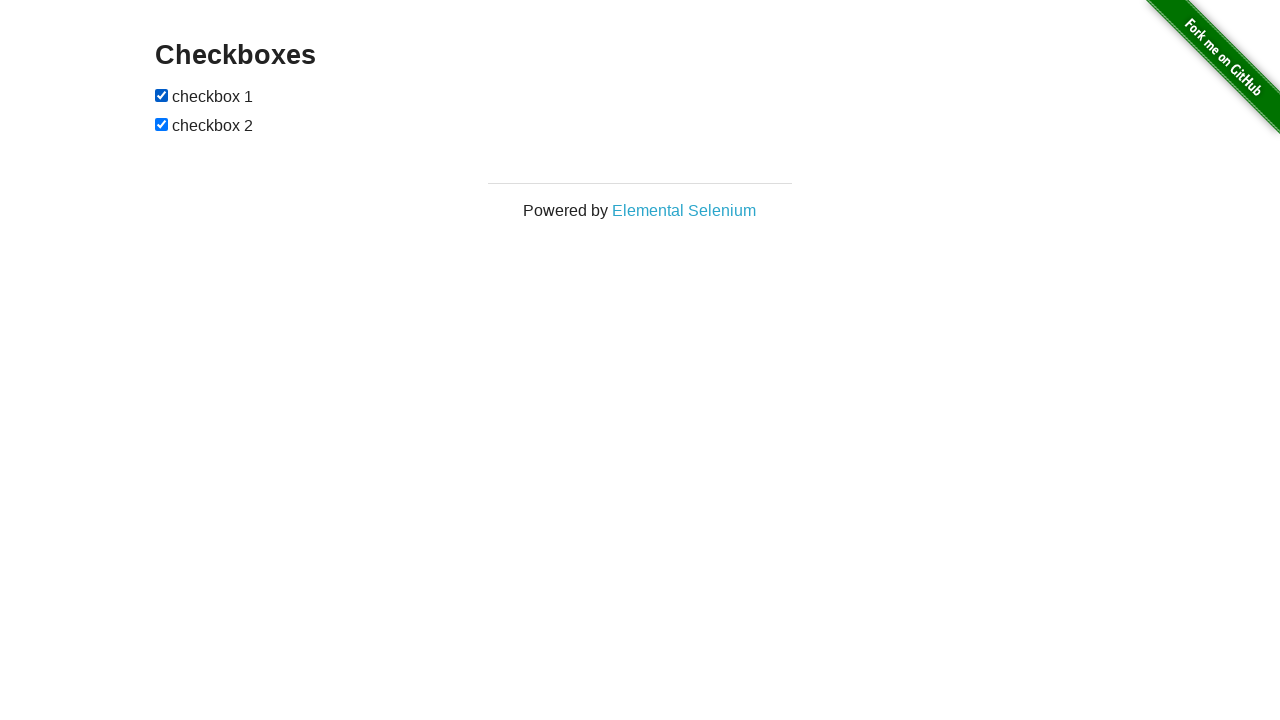

Checked the state of the second checkbox
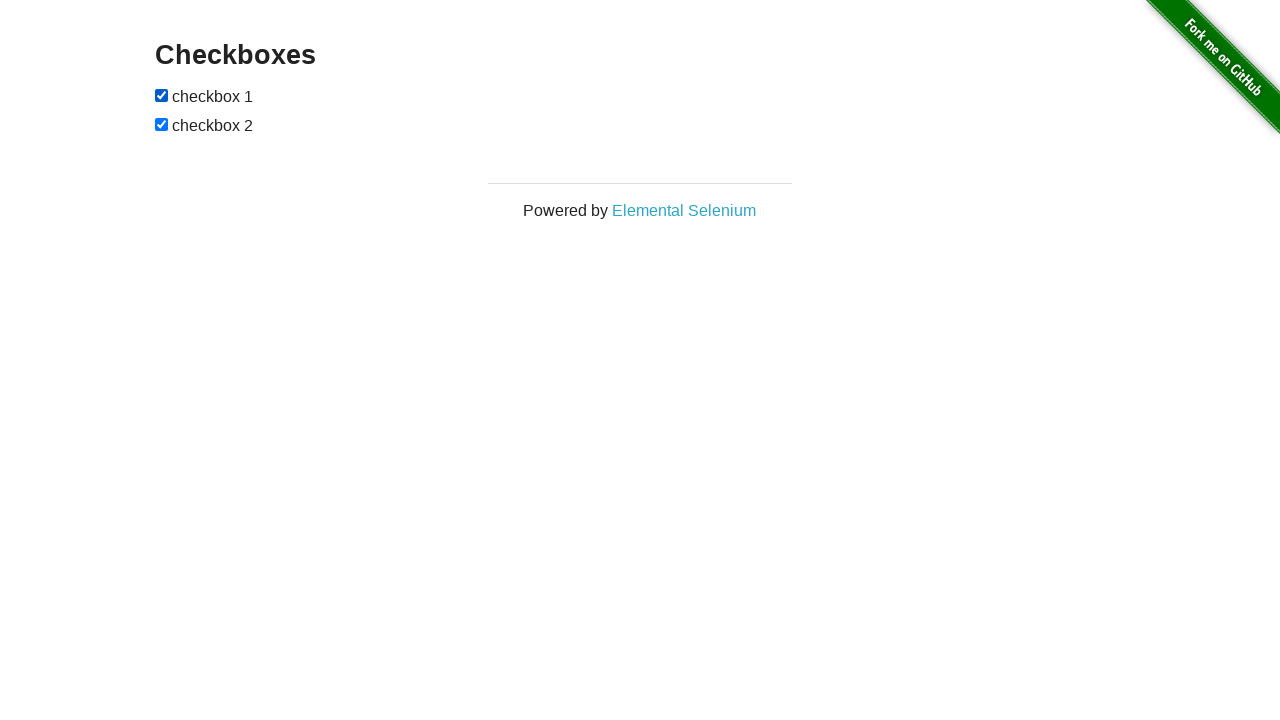

Verified that both checkboxes are selected
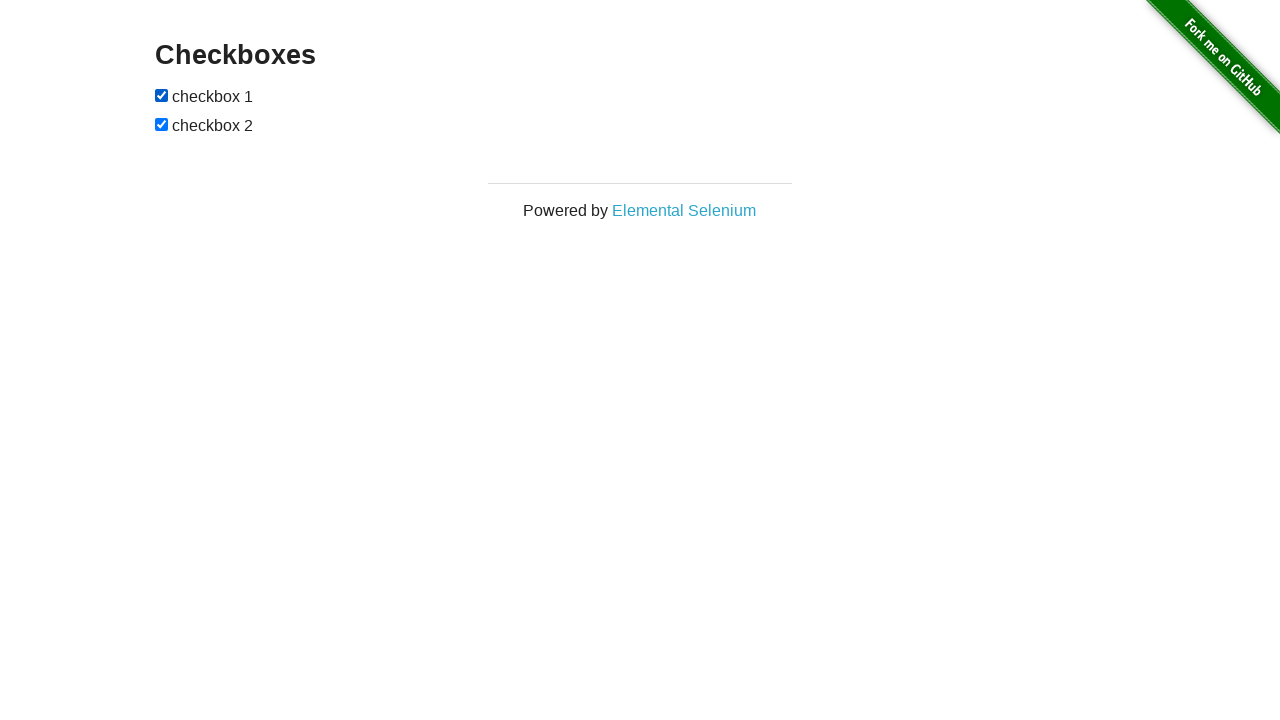

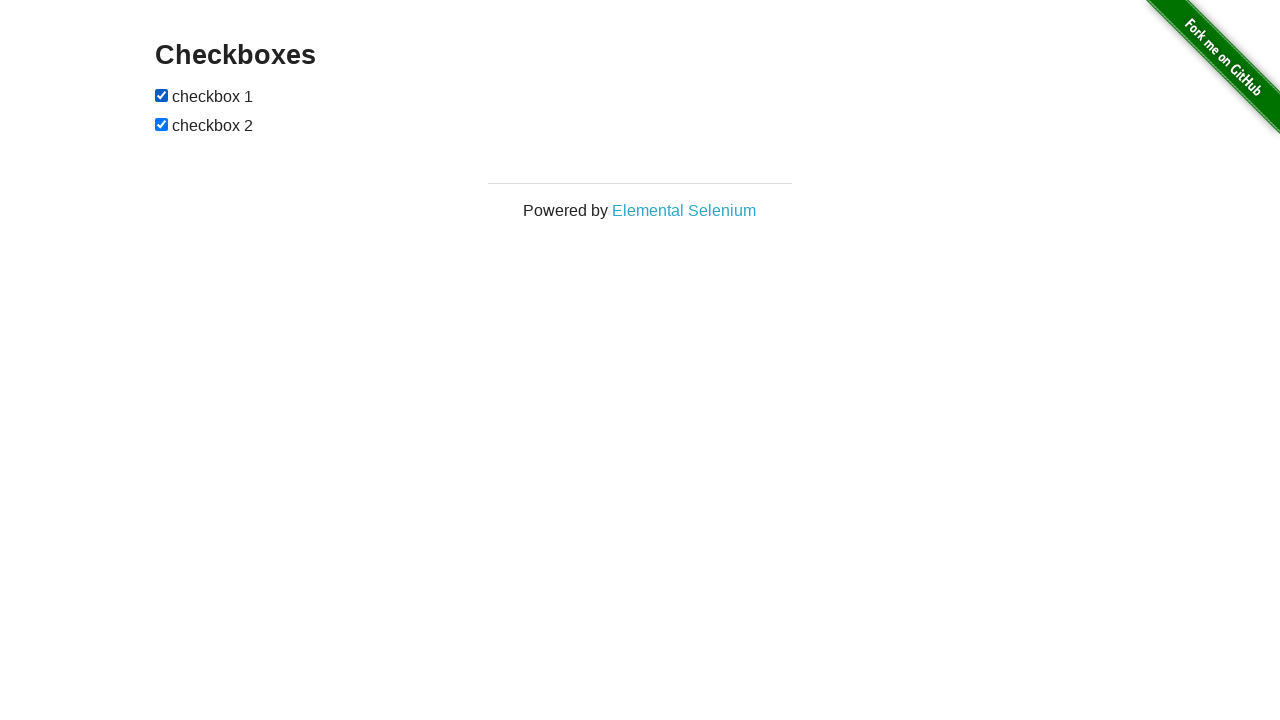